Tests dropdown functionality by verifying that dropdown options are displayed and can be selected, clicking Option 1 then Option 2 and verifying each selection.

Starting URL: https://the-internet.herokuapp.com/dropdown

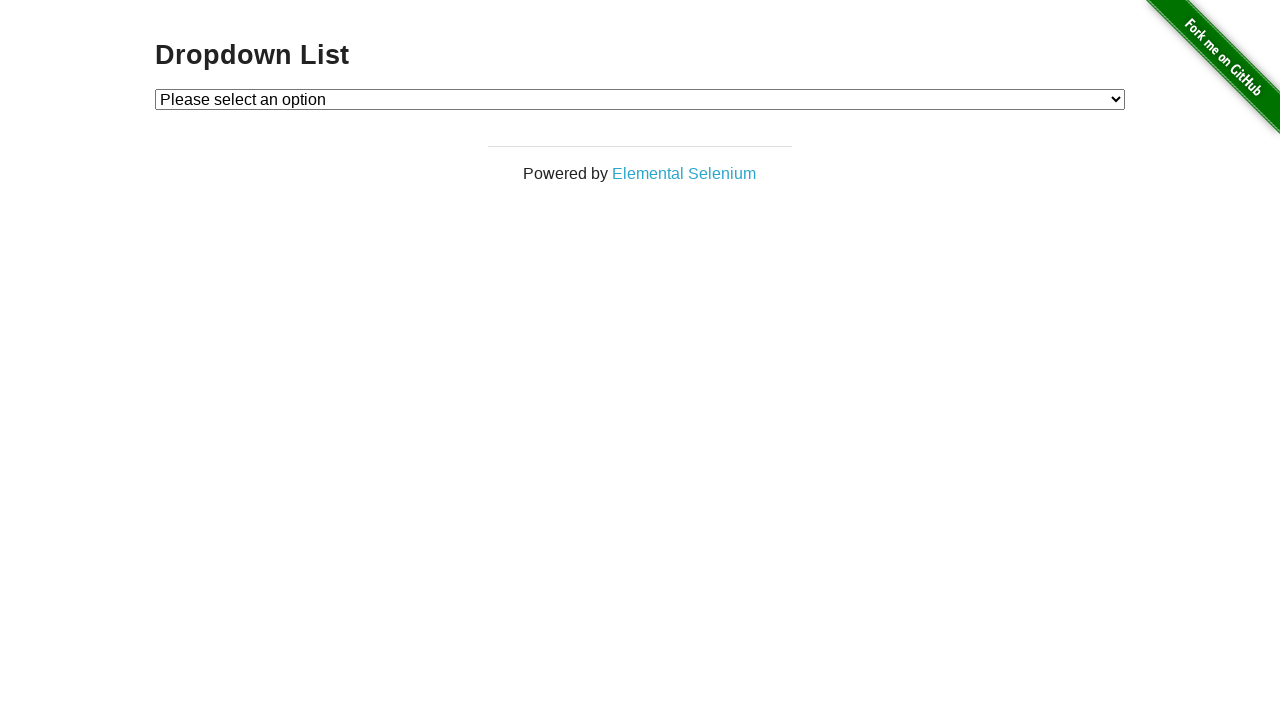

Dropdown element loaded and ready
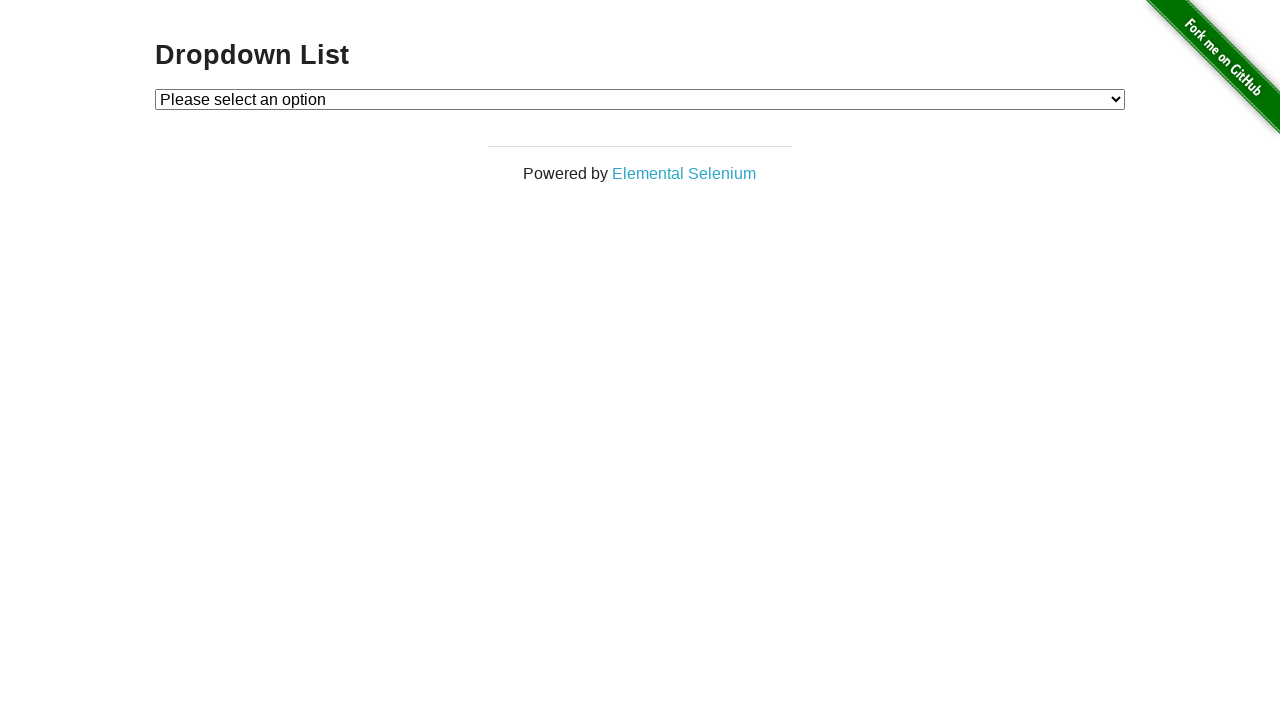

Located Option 1 in dropdown
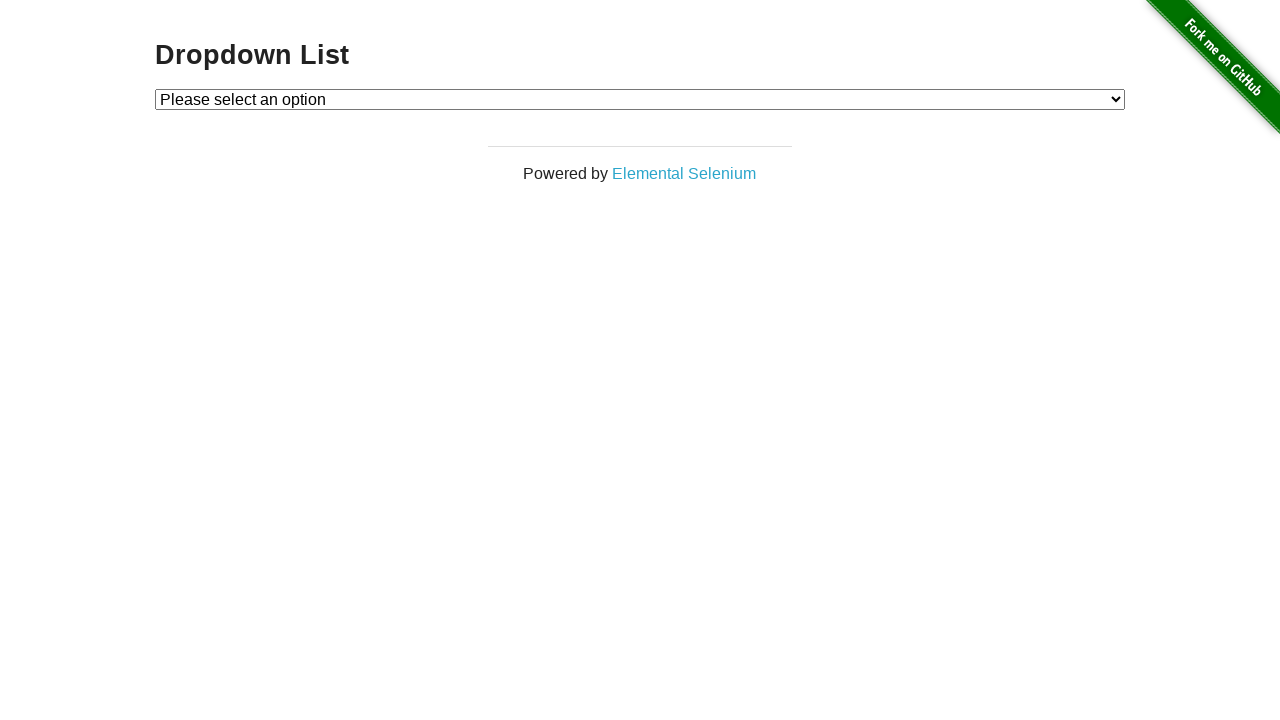

Located Option 2 in dropdown
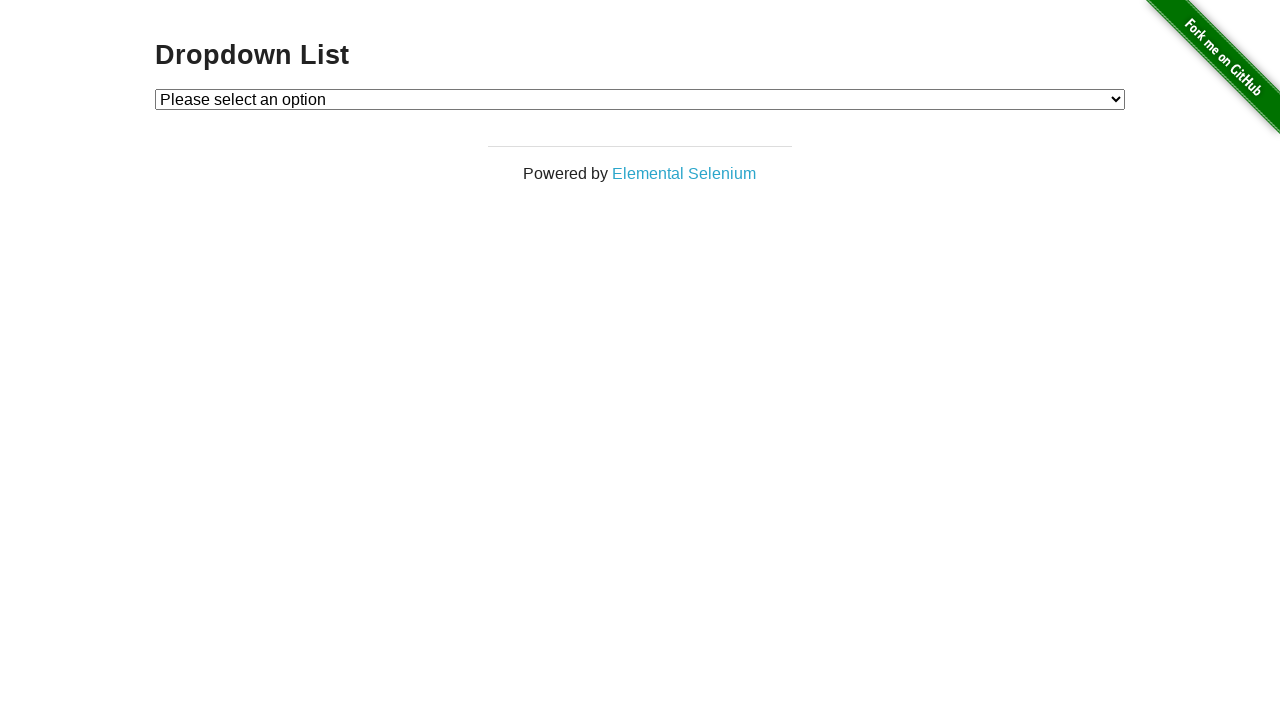

Selected Option 1 from dropdown on #dropdown
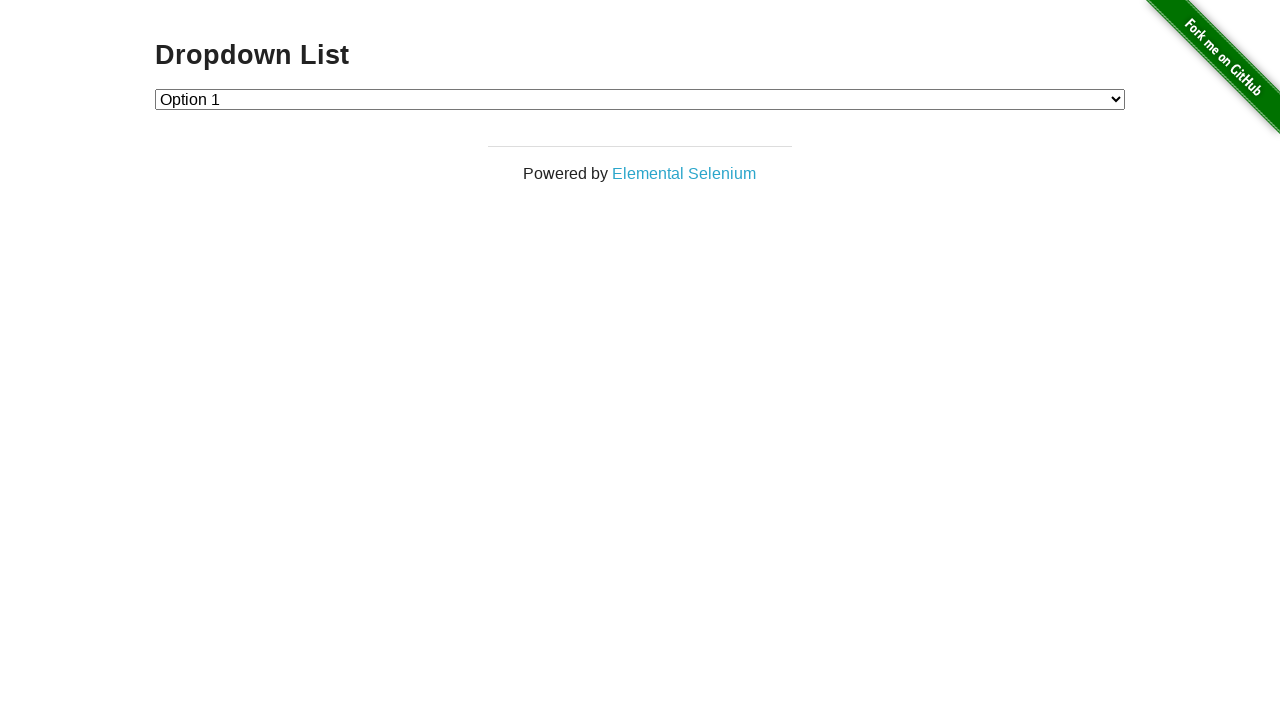

Selected Option 2 from dropdown on #dropdown
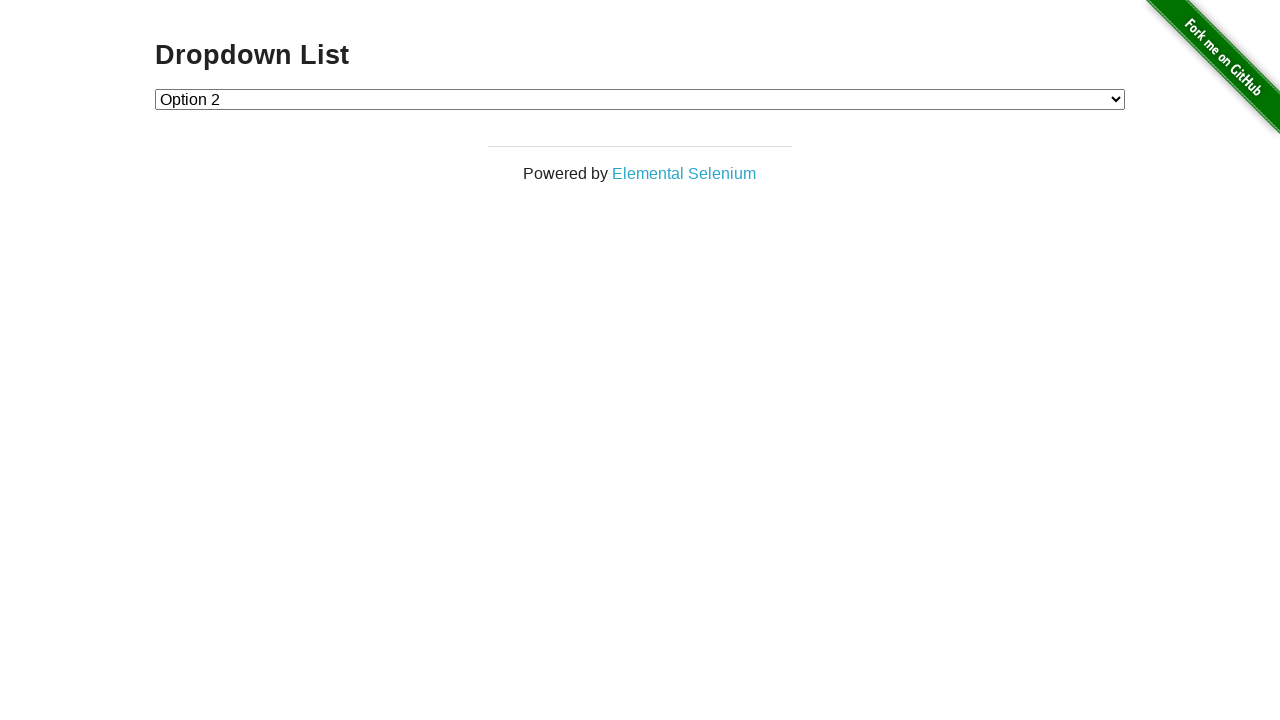

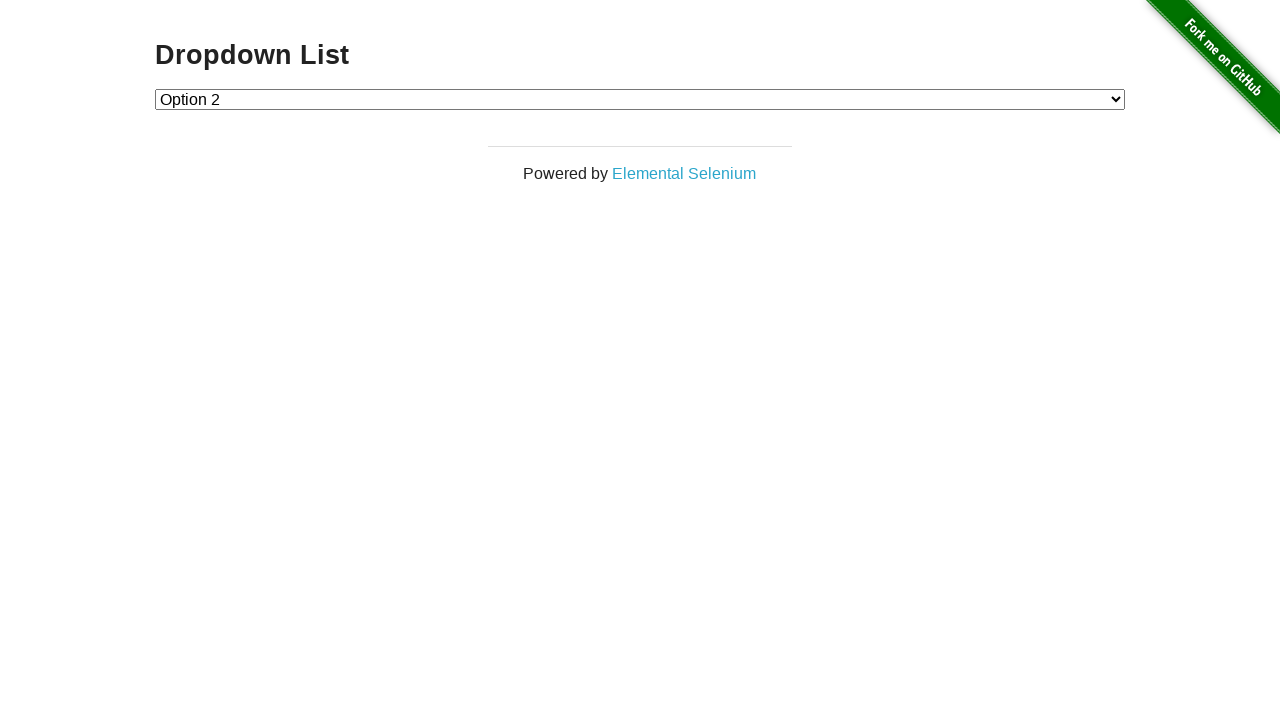